Tests multi-selection functionality on a selectable list by using Ctrl+Click to select multiple items

Starting URL: https://www.tutorialspoint.com/selenium/practice/selectable.php

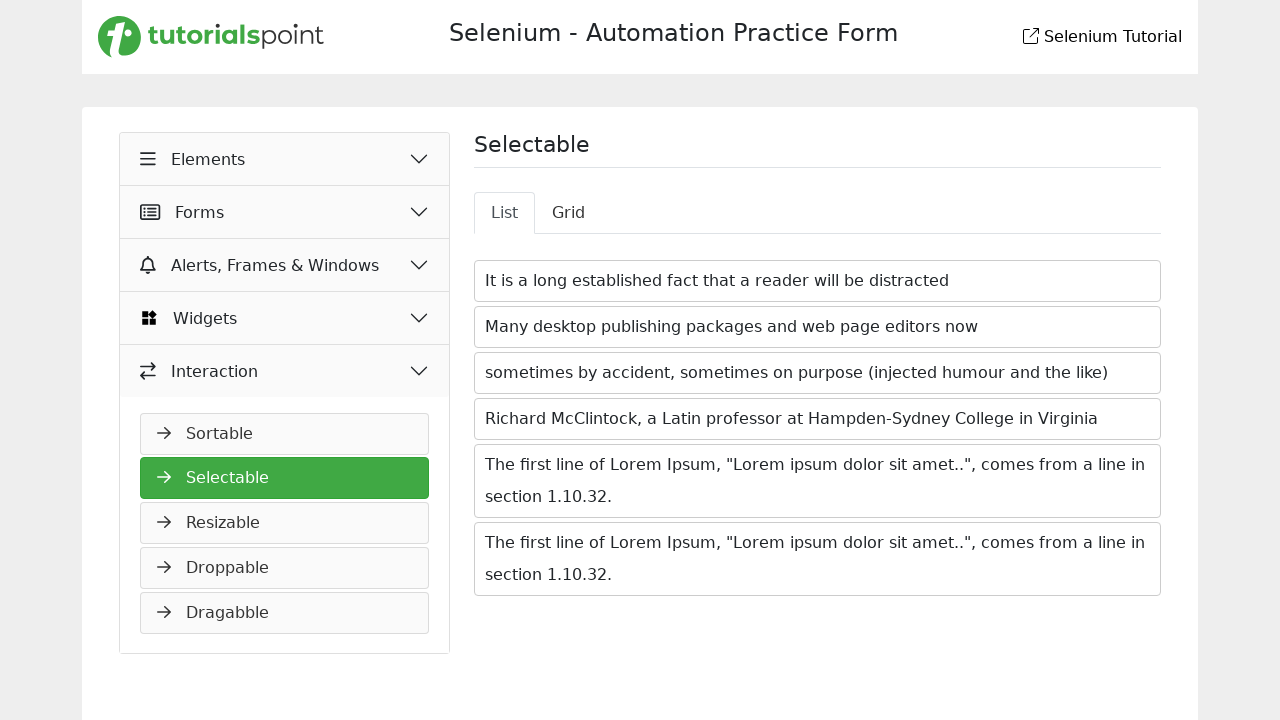

Located all selectable list items
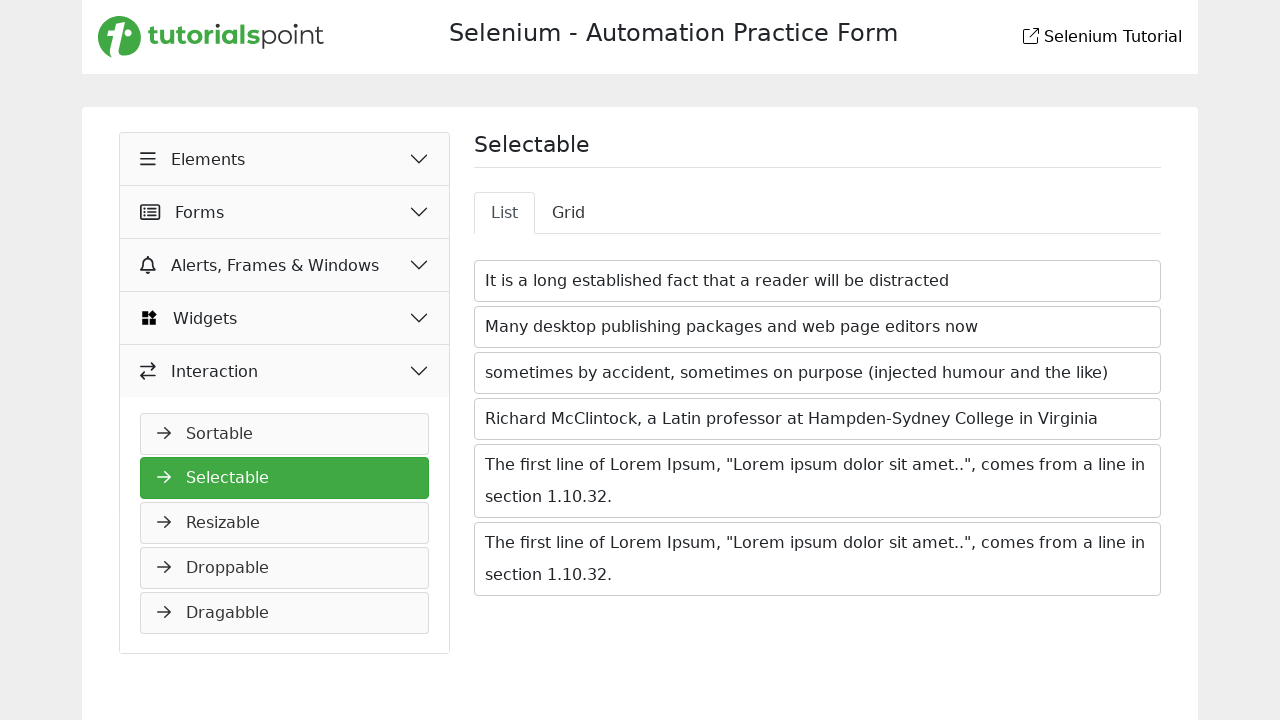

Pressed and held Control key
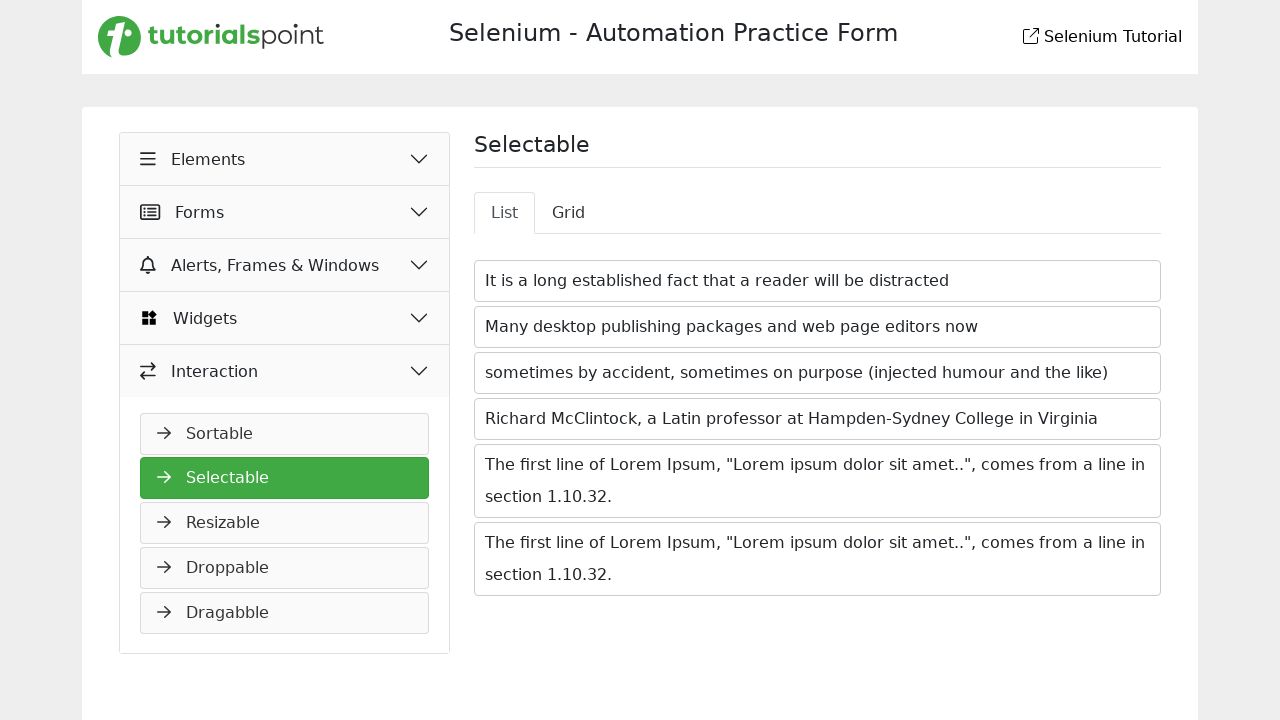

Ctrl+clicked first list item at (818, 281) on xpath=//*[@id='nav-home']/ul/li >> nth=0
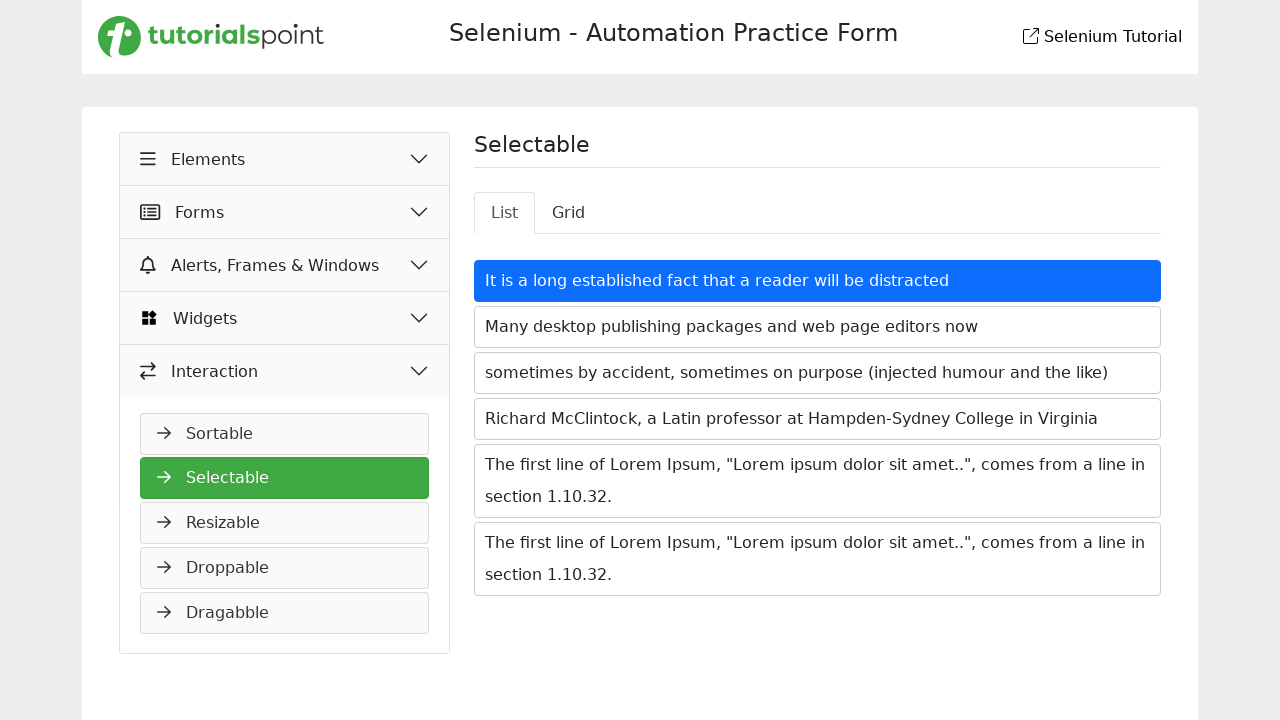

Ctrl+clicked second list item at (818, 327) on xpath=//*[@id='nav-home']/ul/li >> nth=1
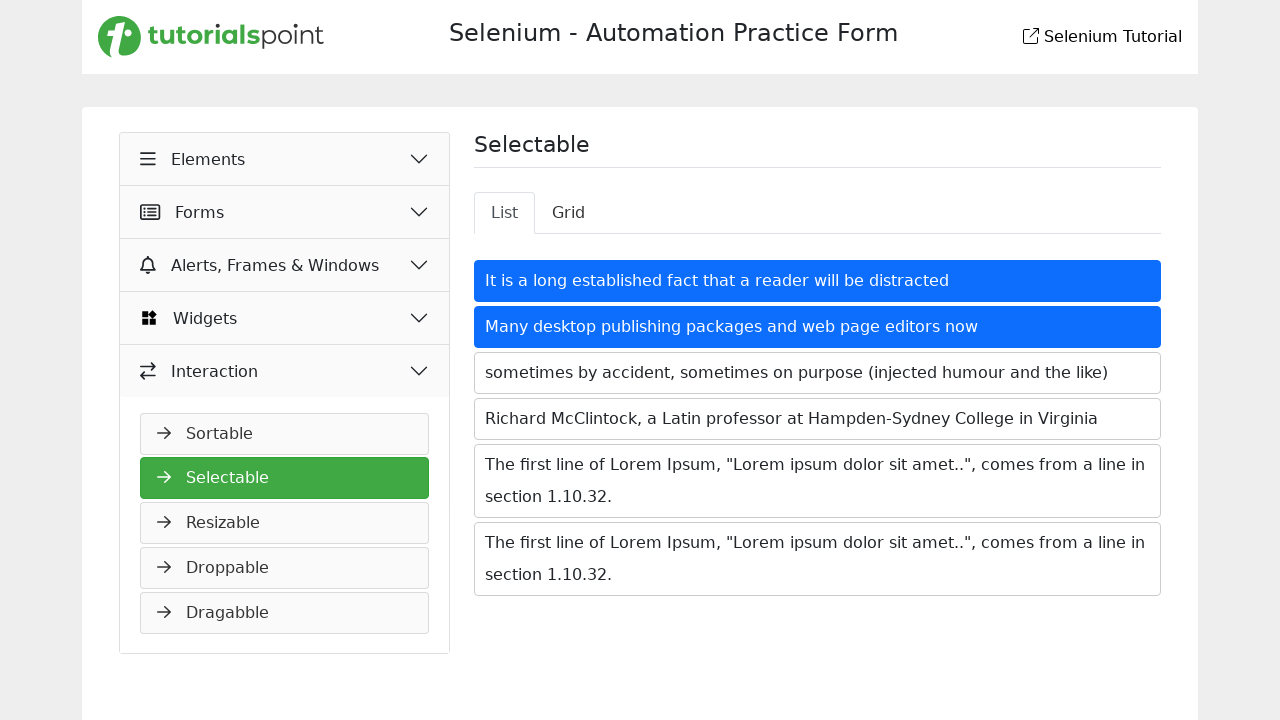

Ctrl+clicked third list item at (818, 373) on xpath=//*[@id='nav-home']/ul/li >> nth=2
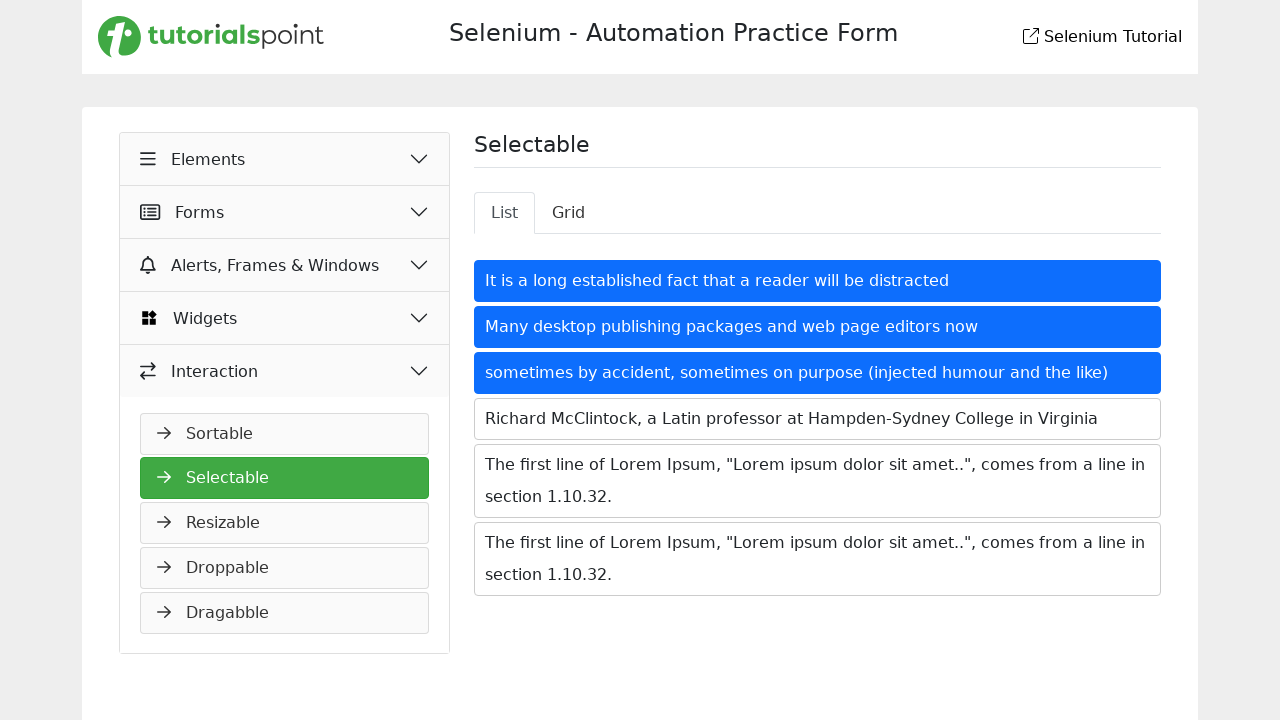

Released Control key
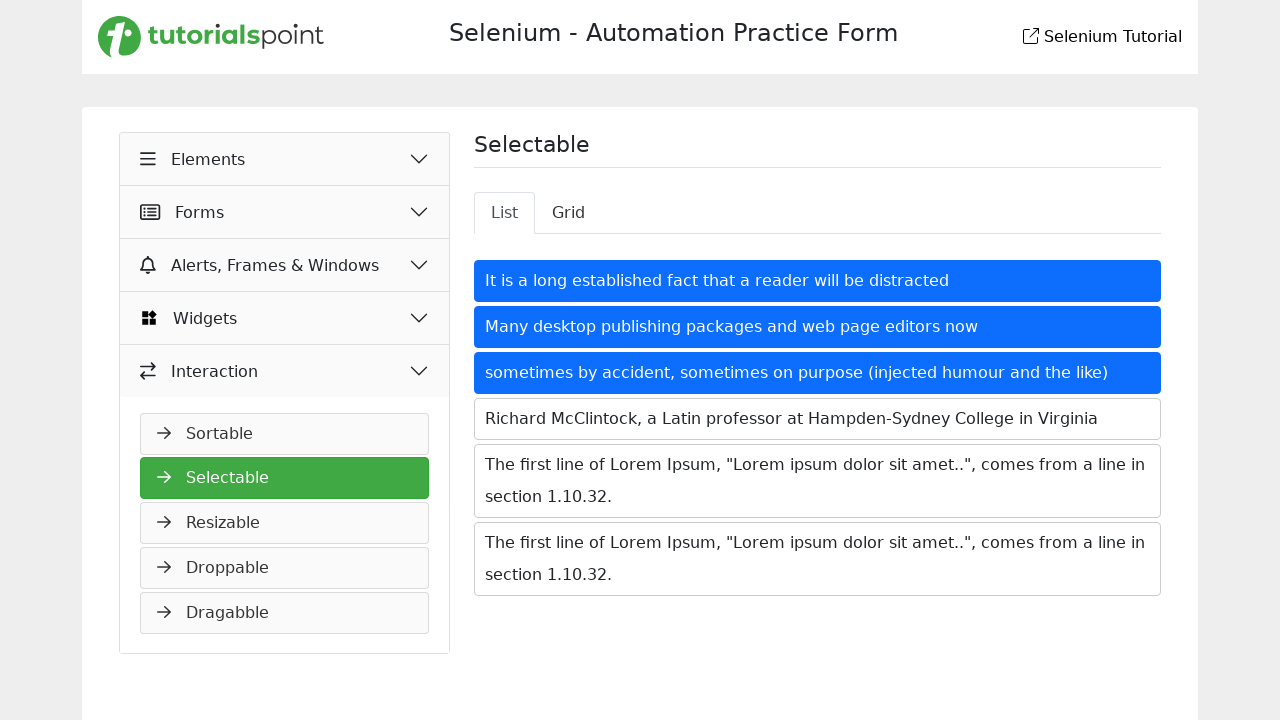

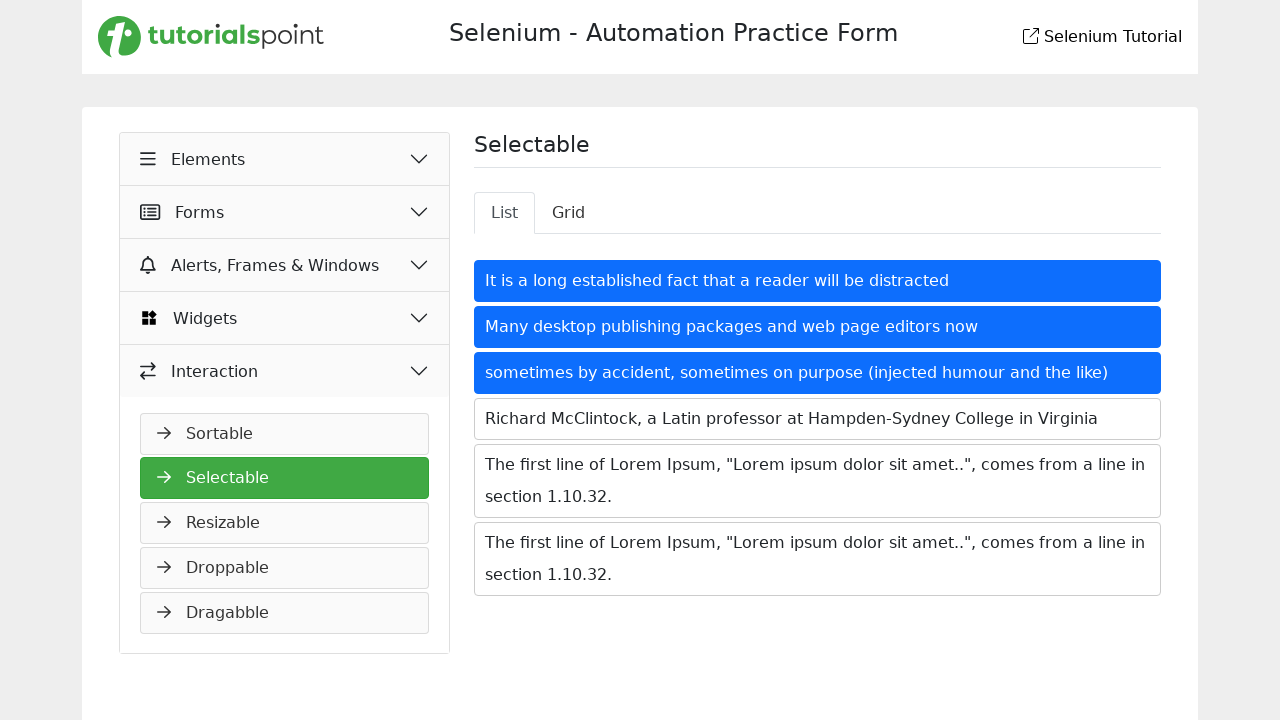